Tests hovering over a link to display a tooltip

Starting URL: https://demoqa.com/tool-tips

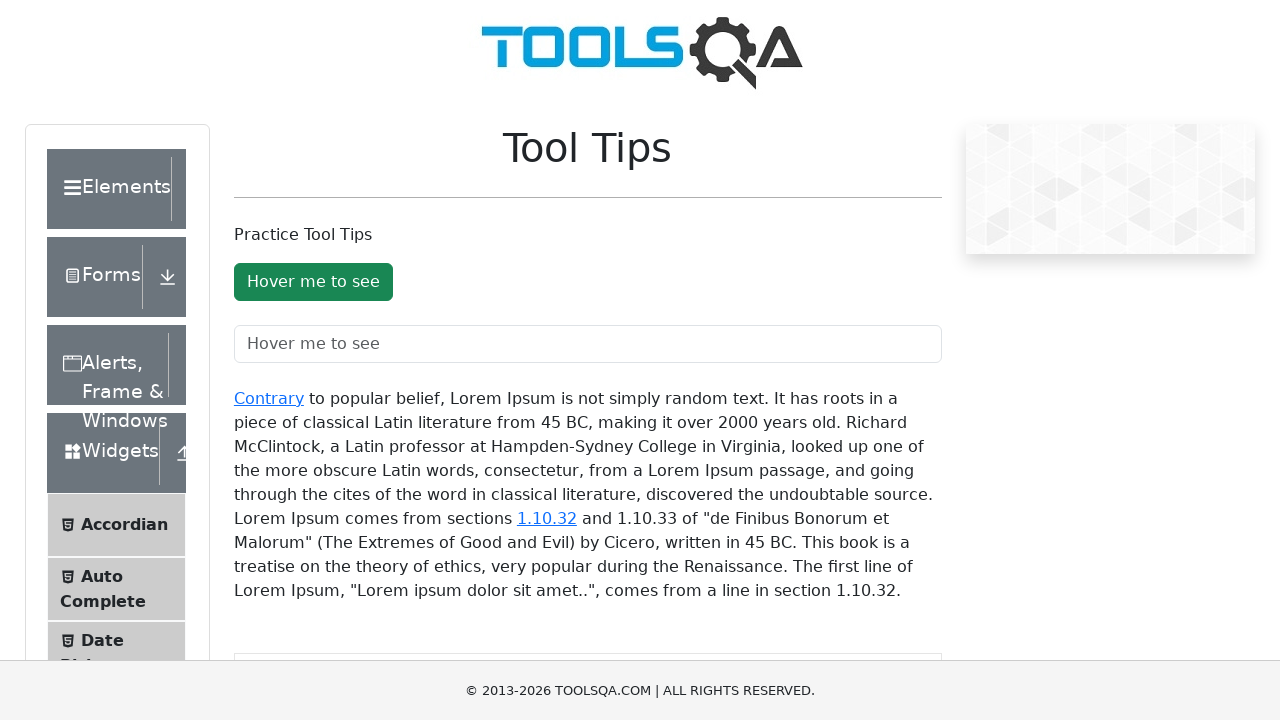

Hovered over the 'Contrary' link to trigger tooltip at (269, 398) on xpath=//a[text()='Contrary']
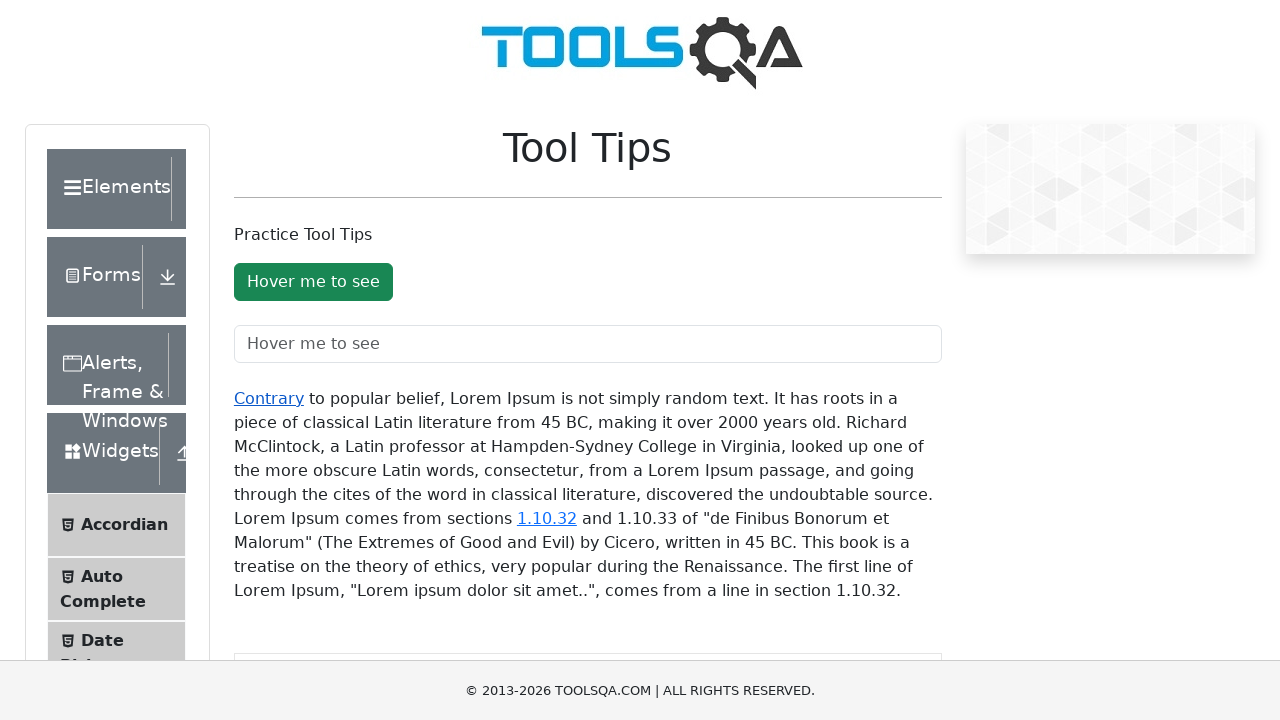

Tooltip appeared and is visible
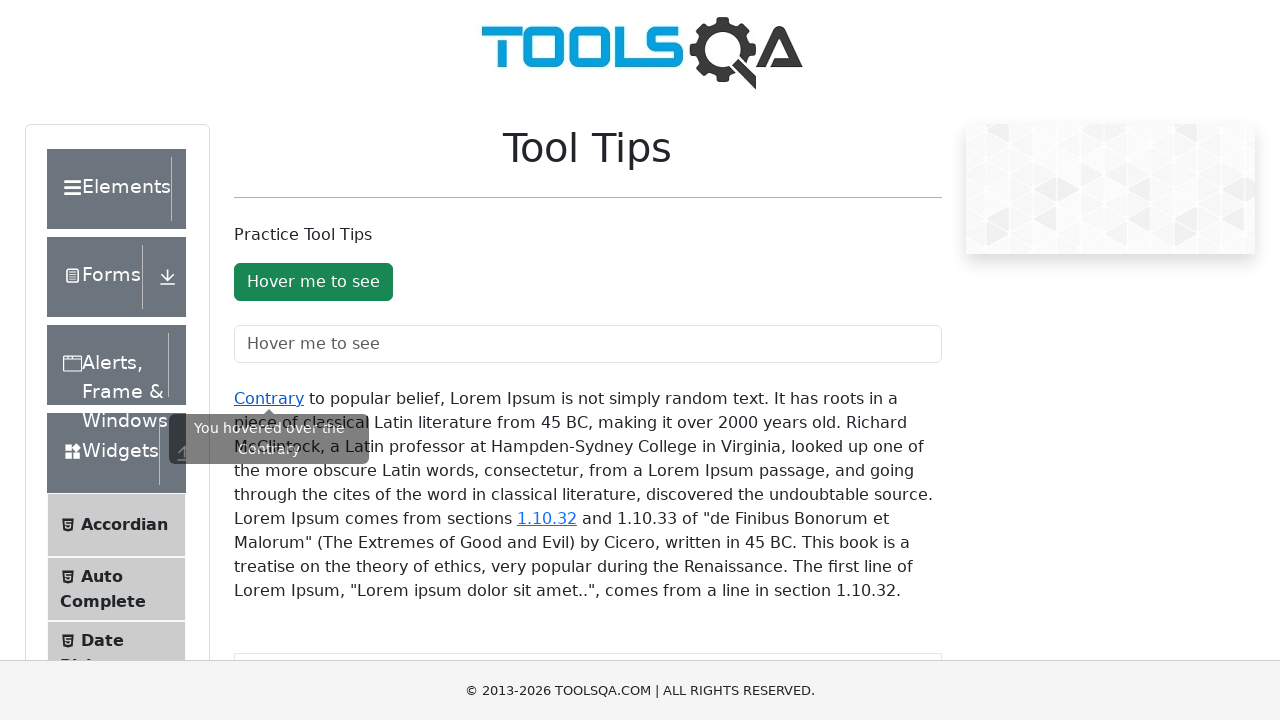

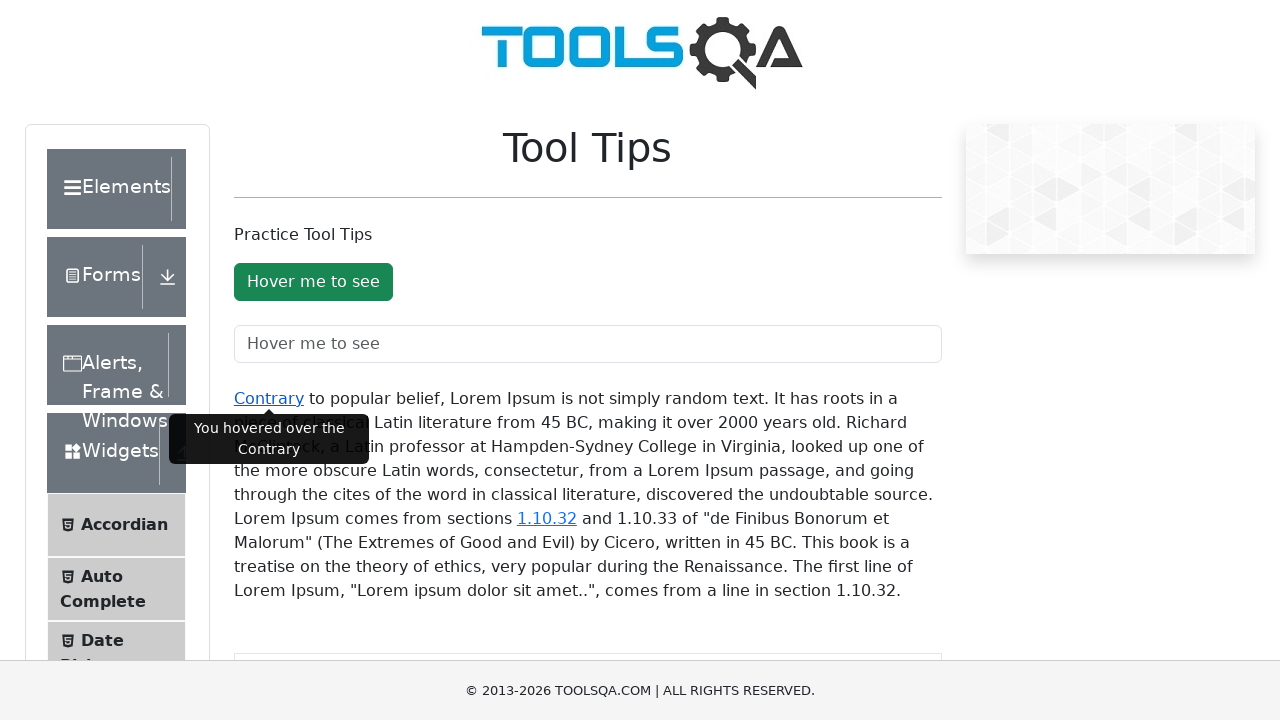